Tests that clicking Clear completed button removes completed items from the list

Starting URL: https://demo.playwright.dev/todomvc

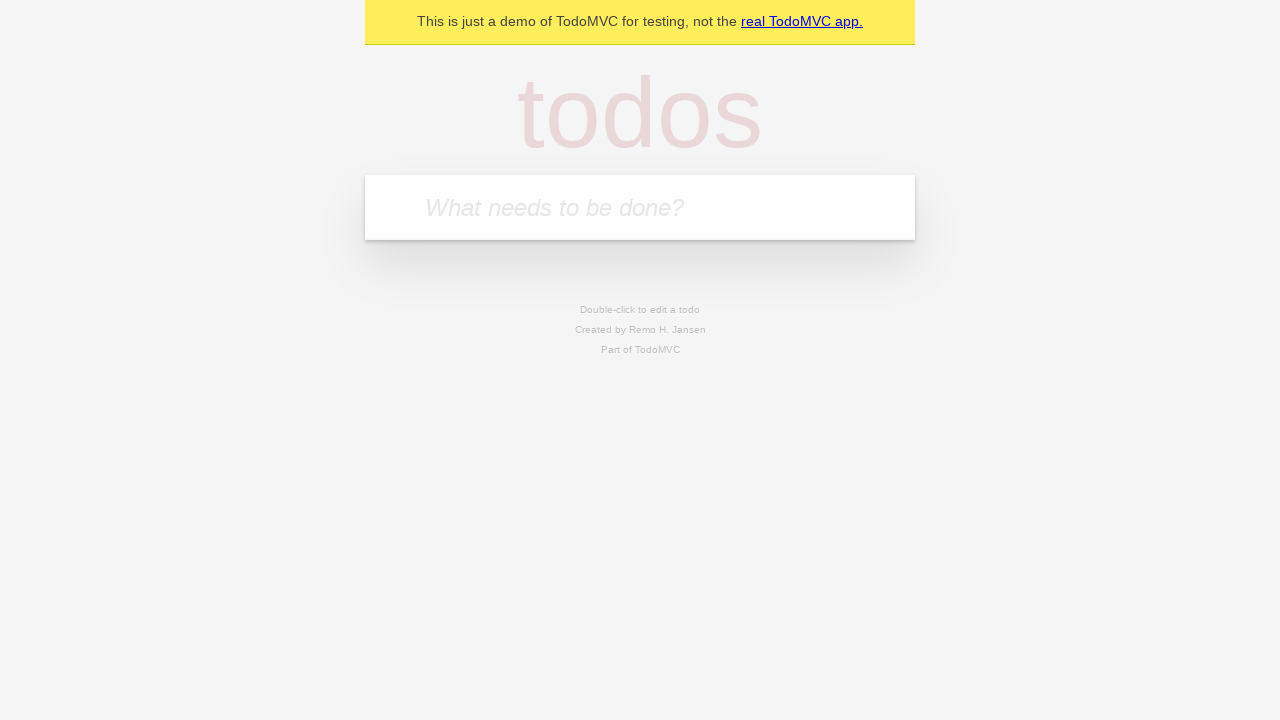

Filled todo input with 'buy some cheese' on internal:attr=[placeholder="What needs to be done?"i]
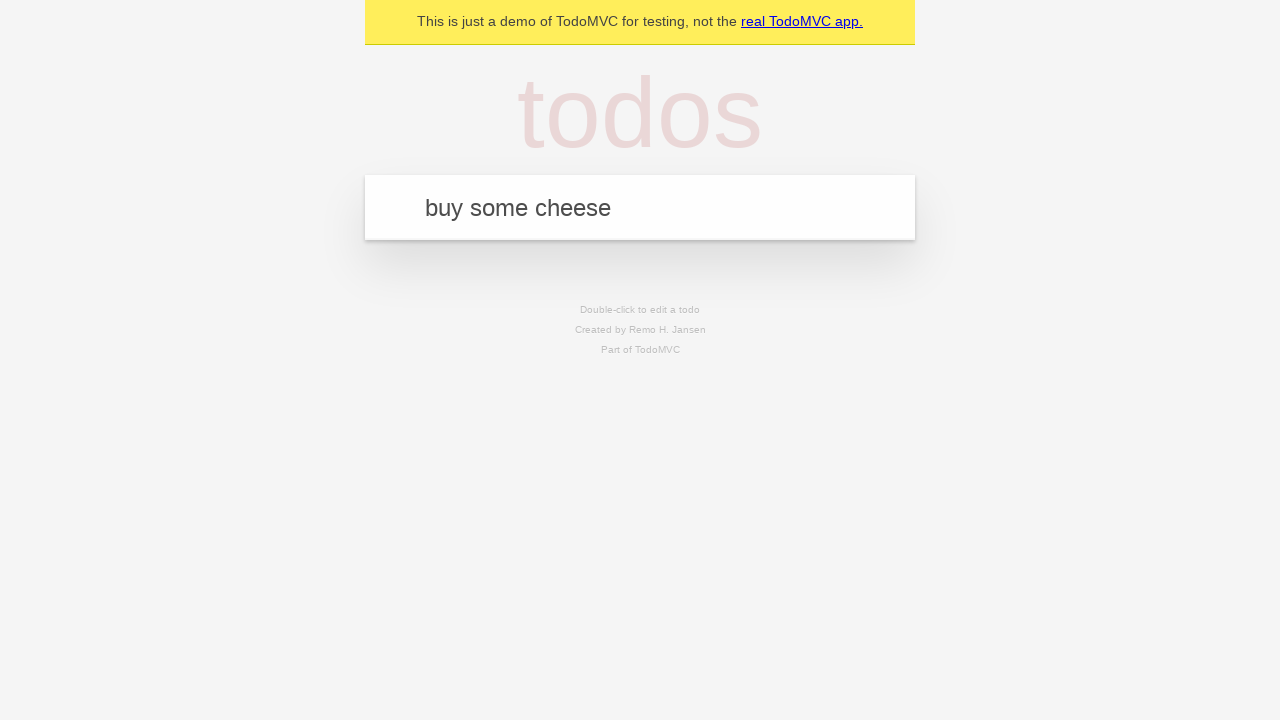

Pressed Enter to add first todo item on internal:attr=[placeholder="What needs to be done?"i]
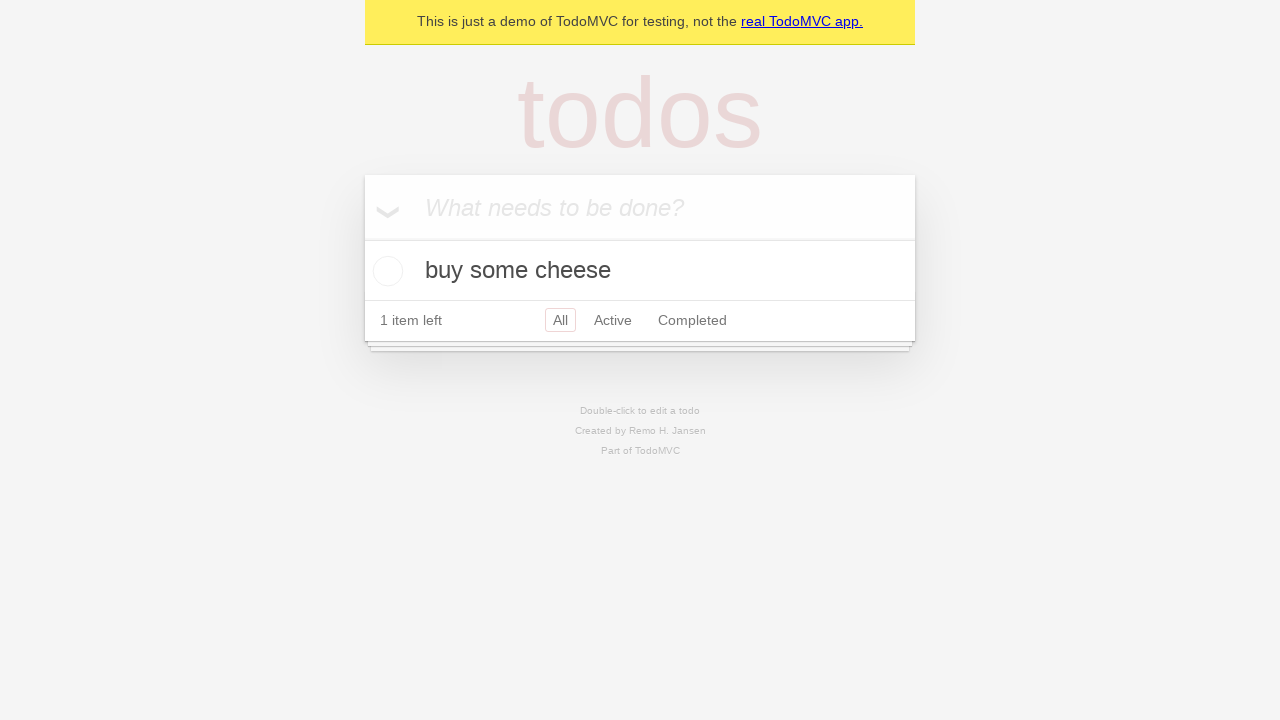

Filled todo input with 'feed the cat' on internal:attr=[placeholder="What needs to be done?"i]
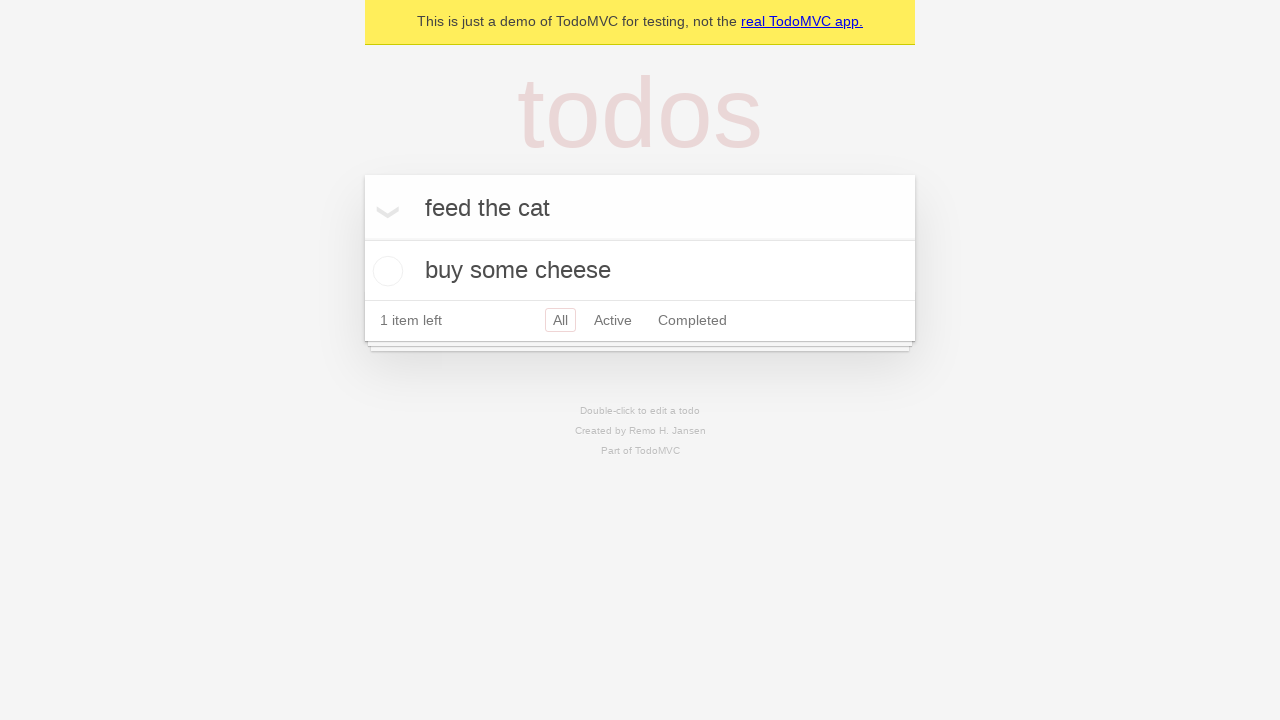

Pressed Enter to add second todo item on internal:attr=[placeholder="What needs to be done?"i]
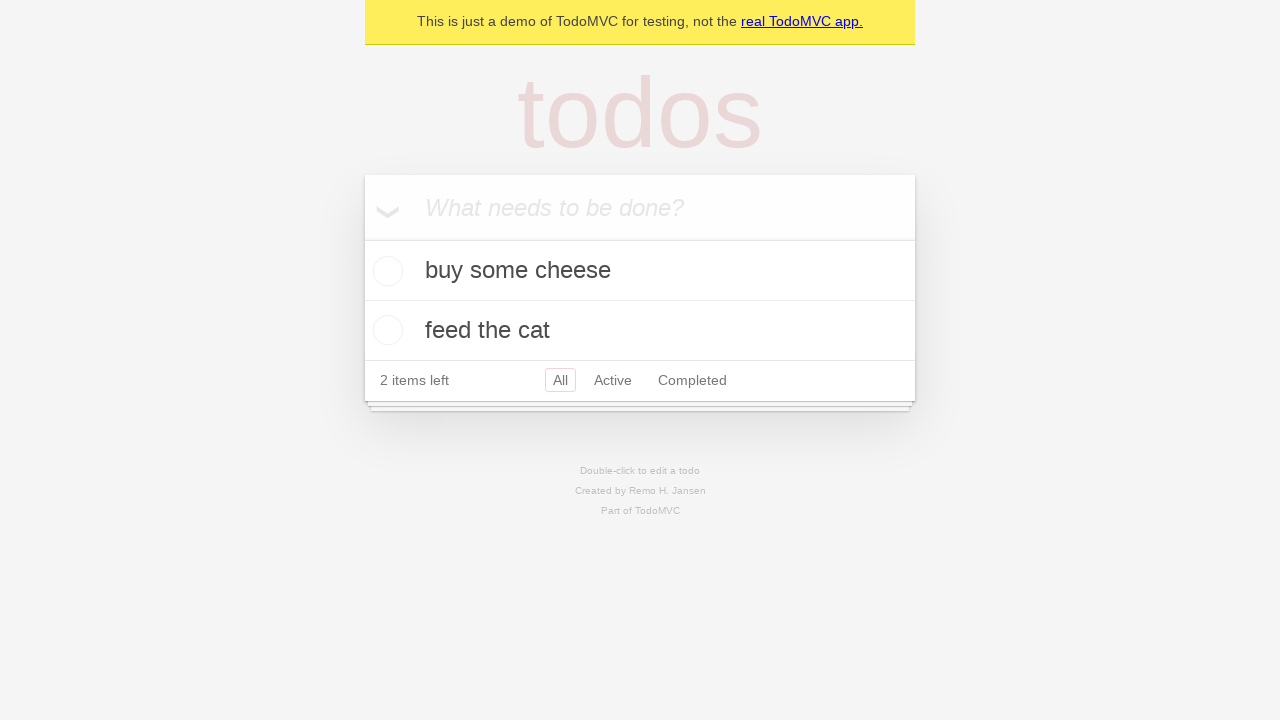

Filled todo input with 'book a doctors appointment' on internal:attr=[placeholder="What needs to be done?"i]
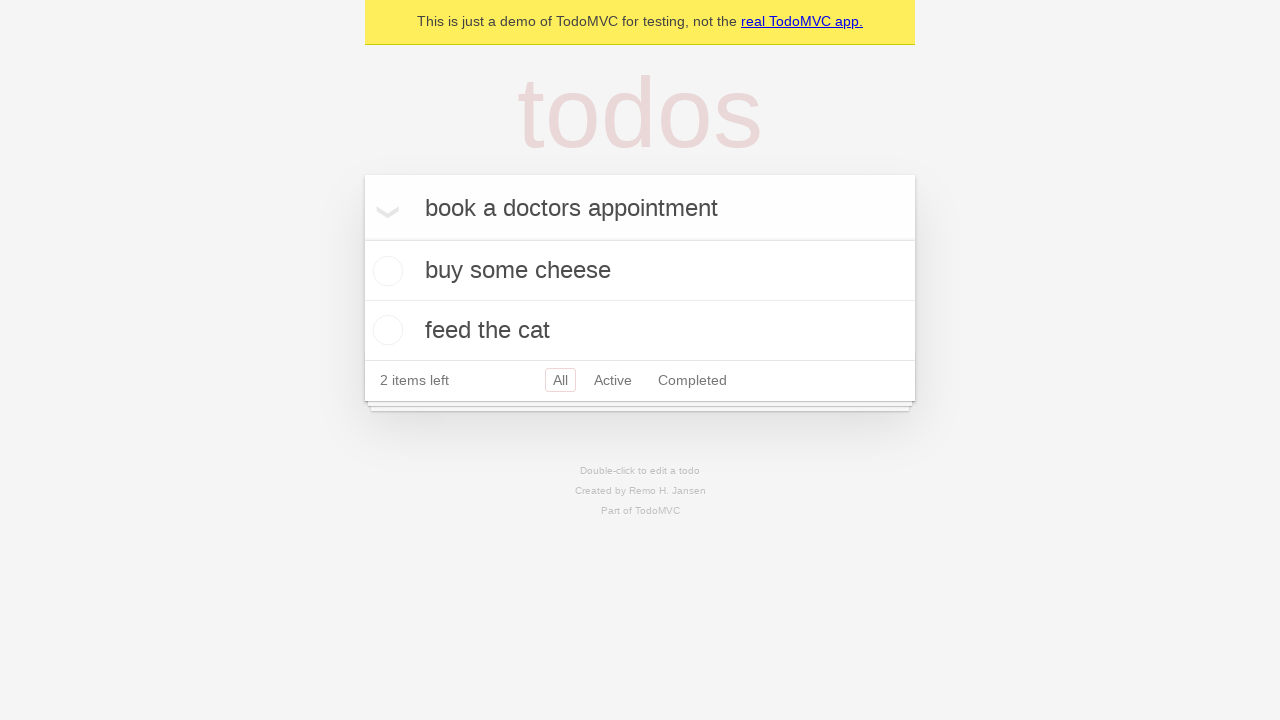

Pressed Enter to add third todo item on internal:attr=[placeholder="What needs to be done?"i]
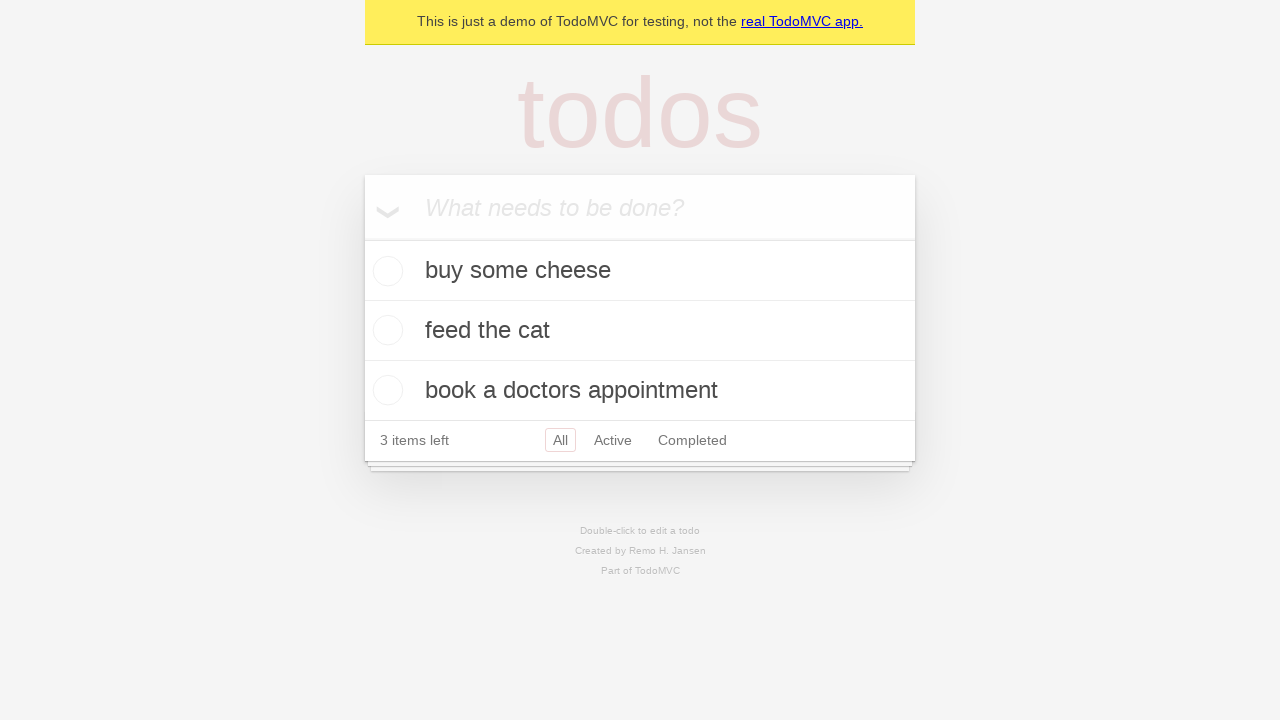

Waited for all 3 todo items to be loaded
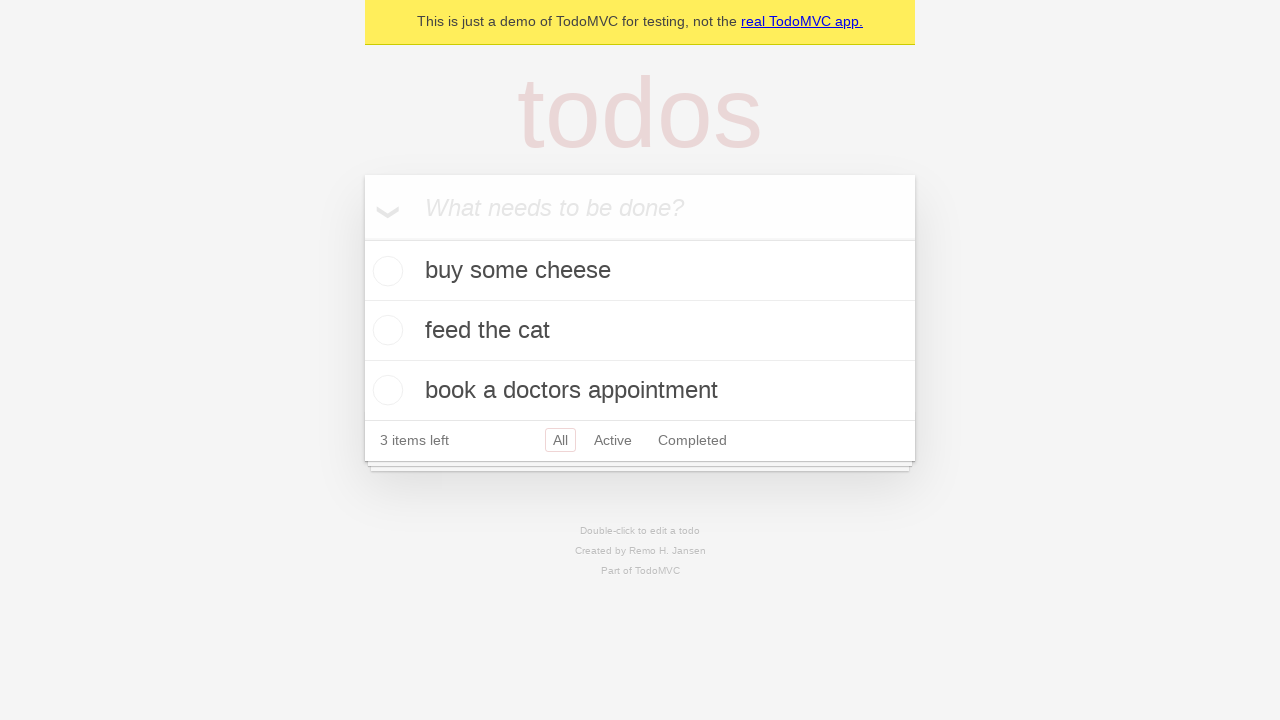

Checked the second todo item checkbox at (385, 330) on internal:testid=[data-testid="todo-item"s] >> nth=1 >> internal:role=checkbox
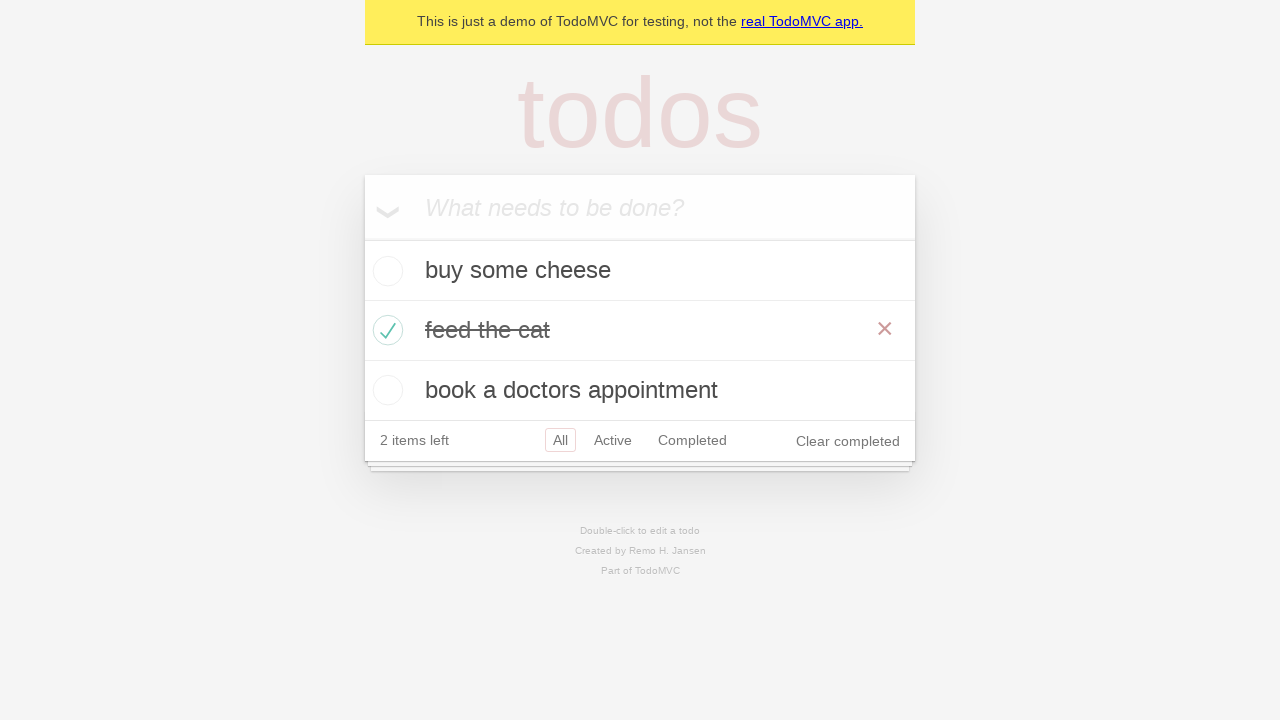

Clicked Clear completed button at (848, 441) on internal:role=button[name="Clear completed"i]
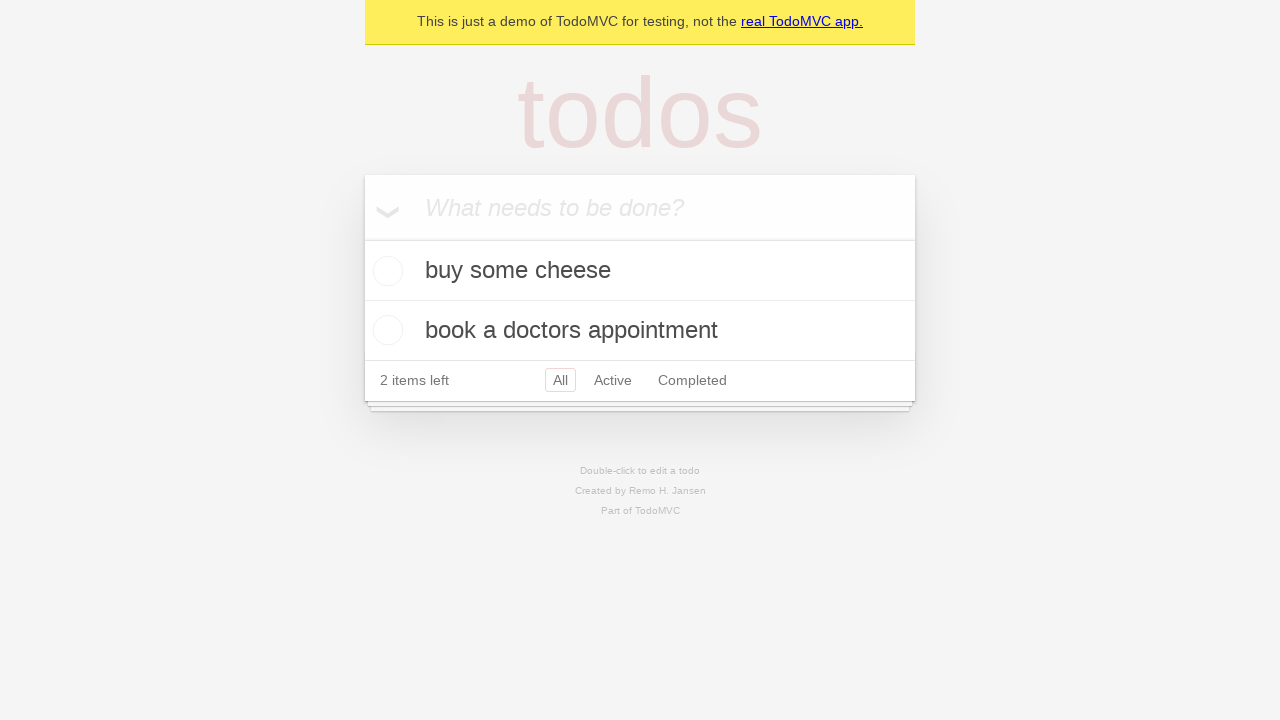

Verified that completed item was removed, 2 items remain
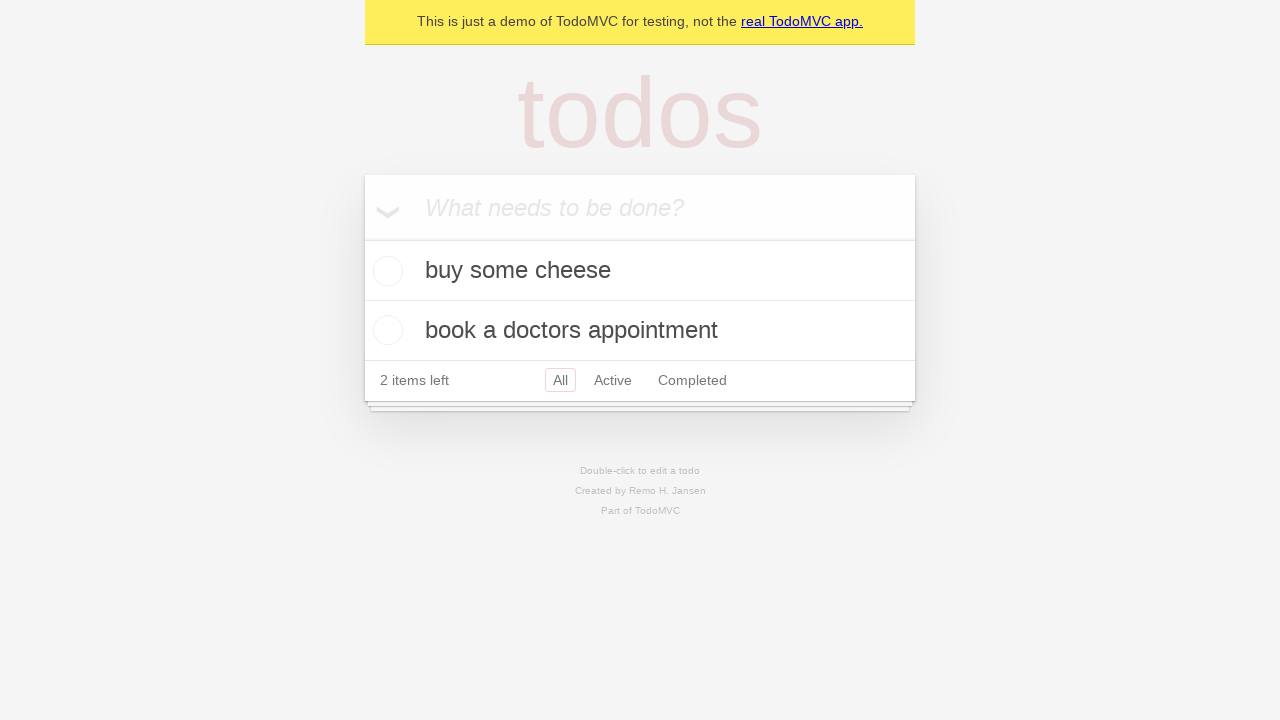

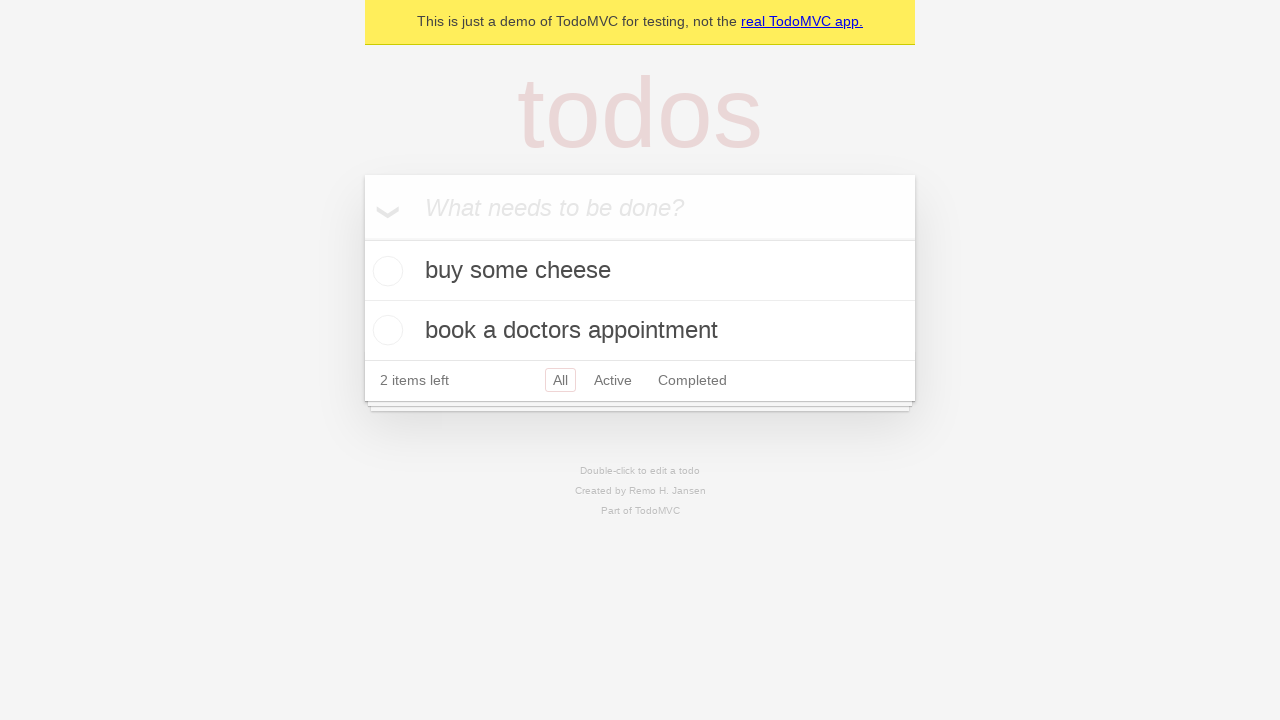